Validates that sport options are present in a select dropdown

Starting URL: https://thefreerangetester.github.io/sandbox-automation-testing/

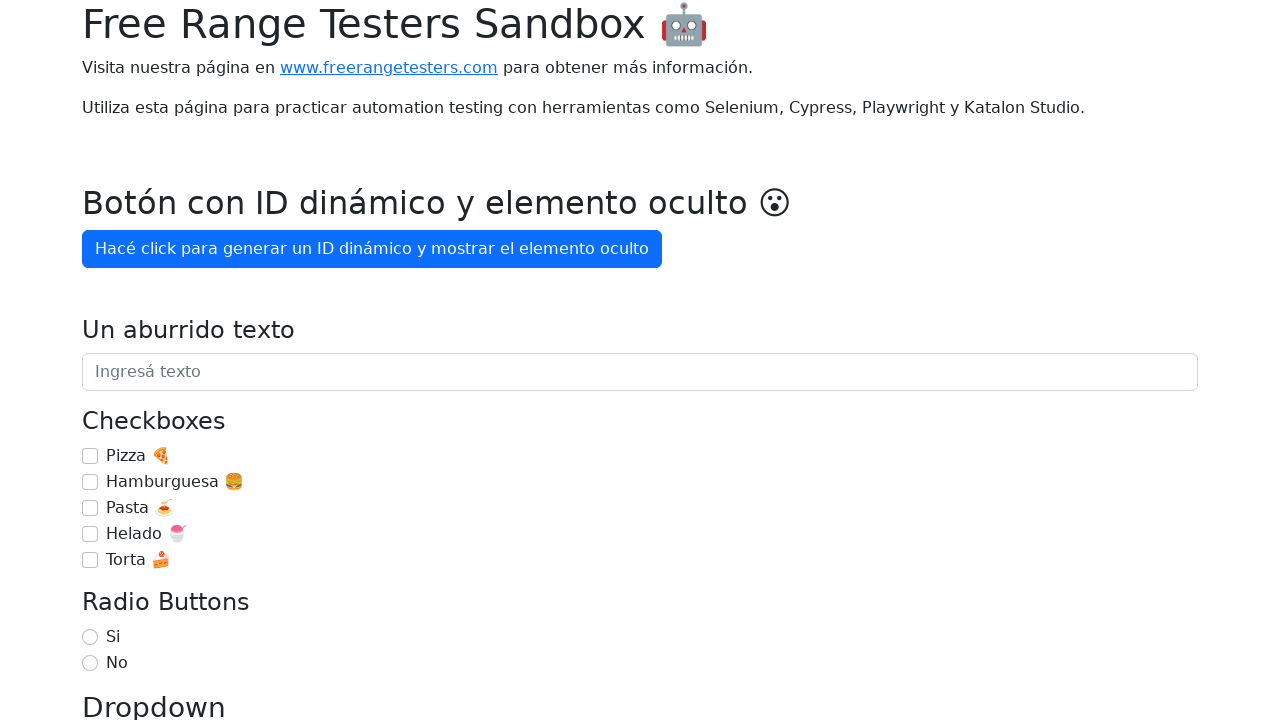

Waited for select dropdown element to be present
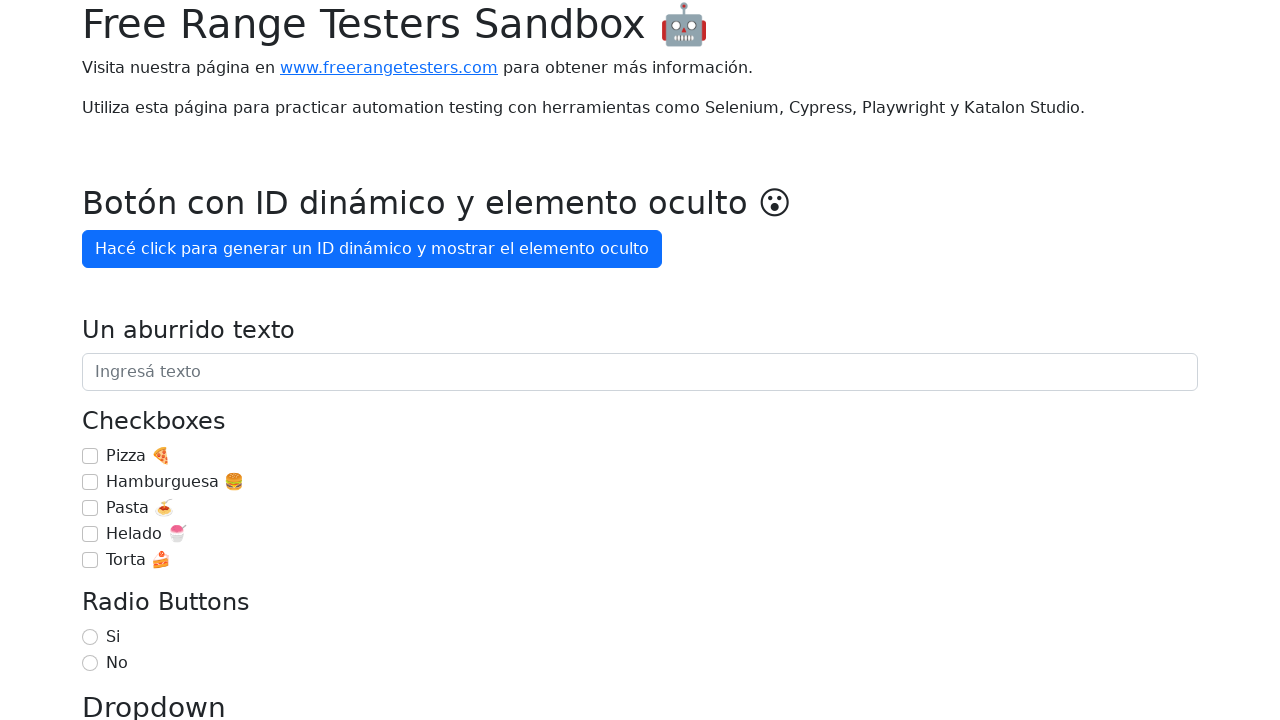

Clicked on sport select dropdown to reveal options at (640, 360) on select#formBasicSelect
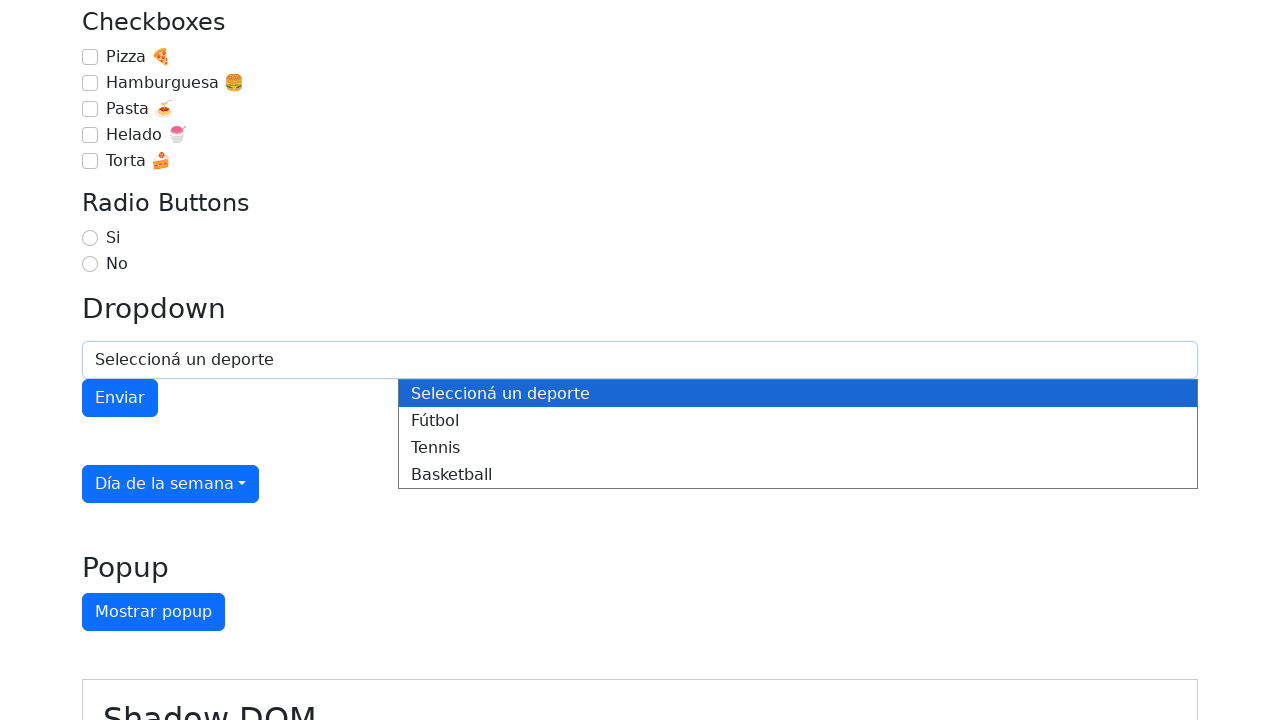

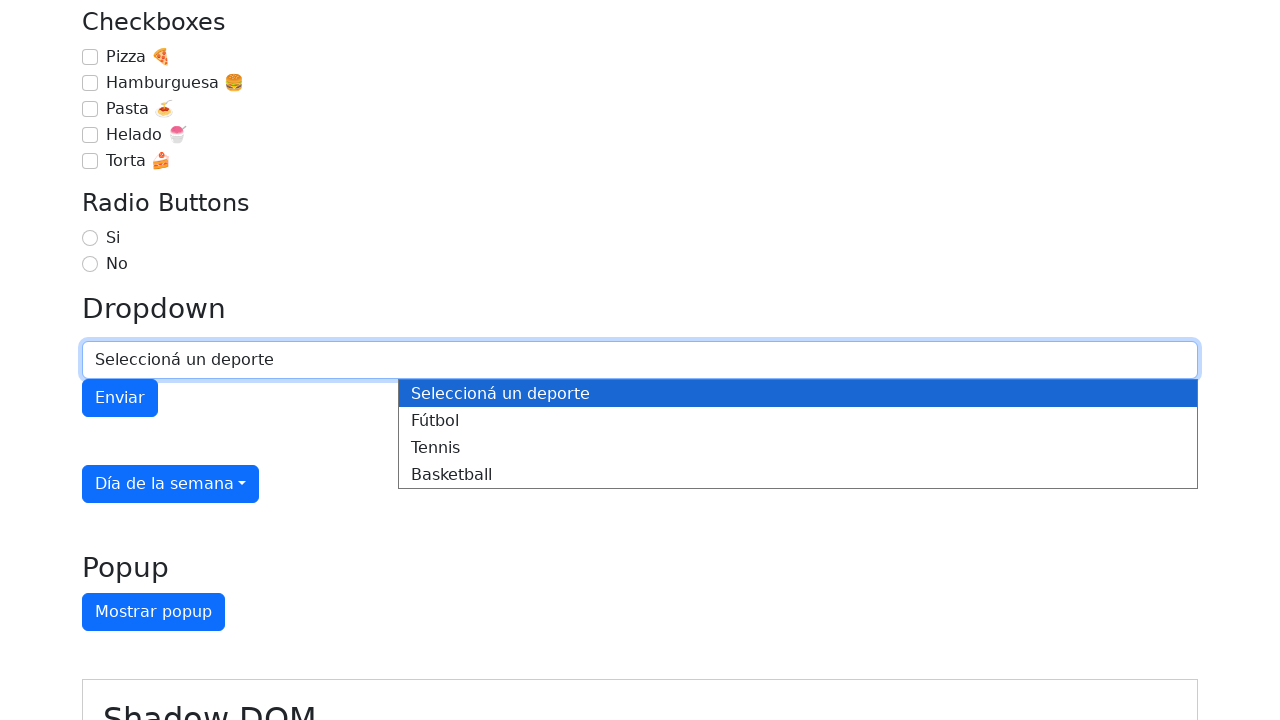